Tests sorting the Due column on table2 (which has helpful class attributes) by clicking the dues header and verifying ascending order.

Starting URL: http://the-internet.herokuapp.com/tables

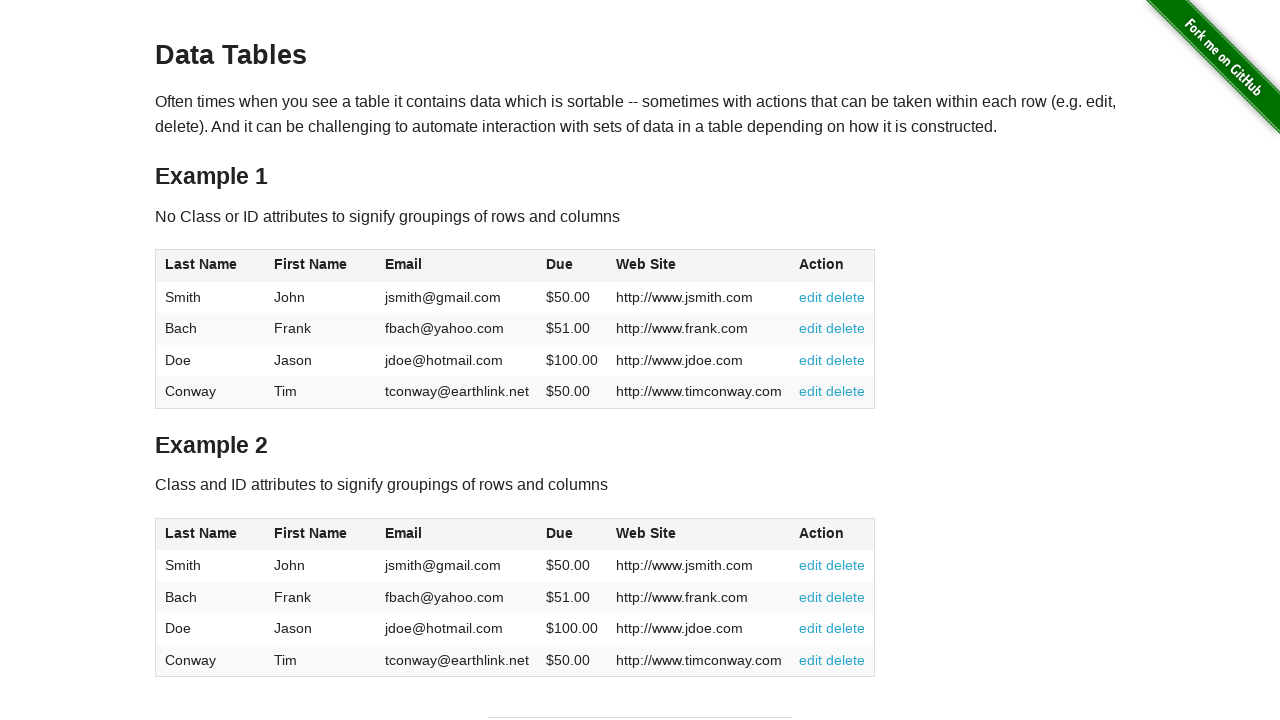

Clicked Due column header on table2 to sort at (560, 533) on #table2 thead .dues
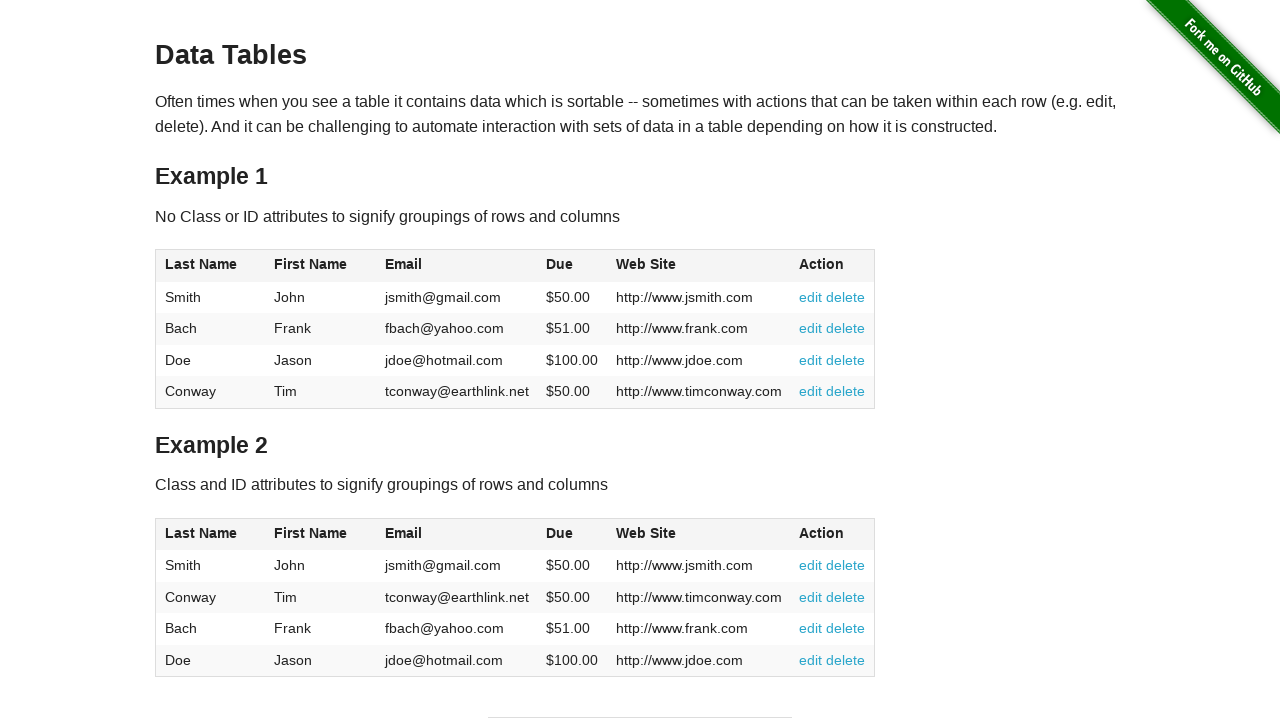

Verified table2 body with dues data is present
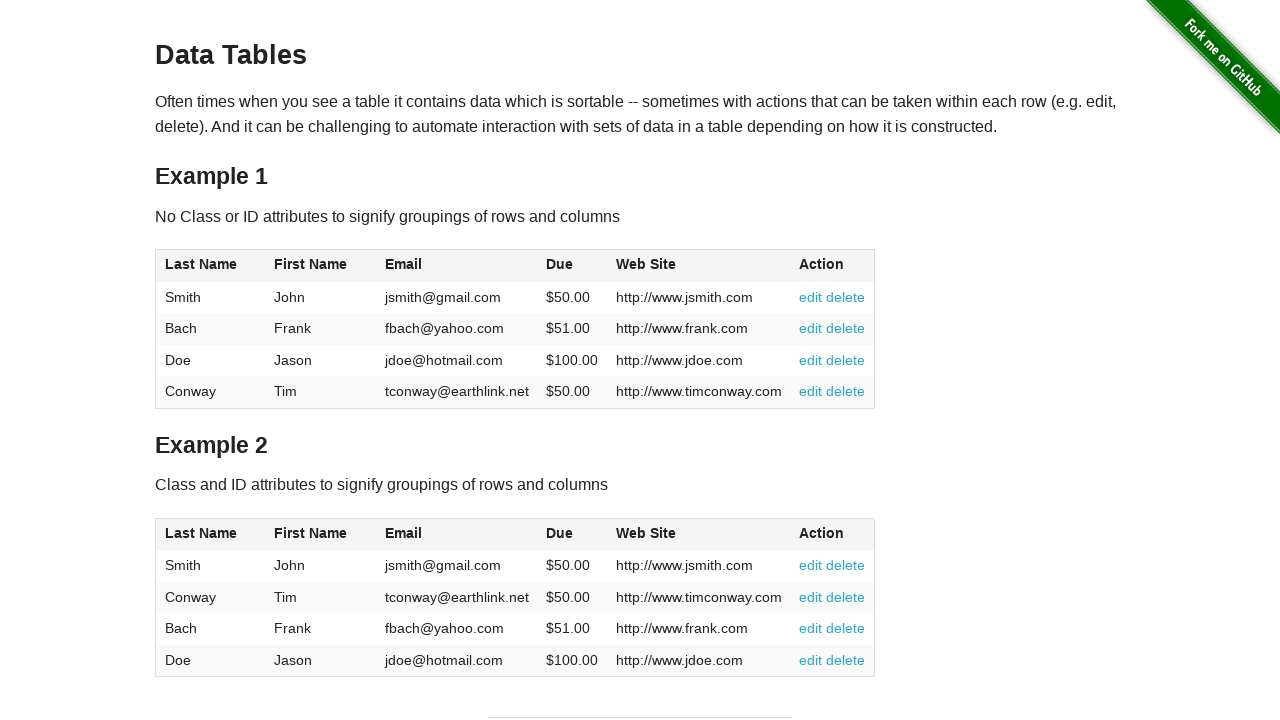

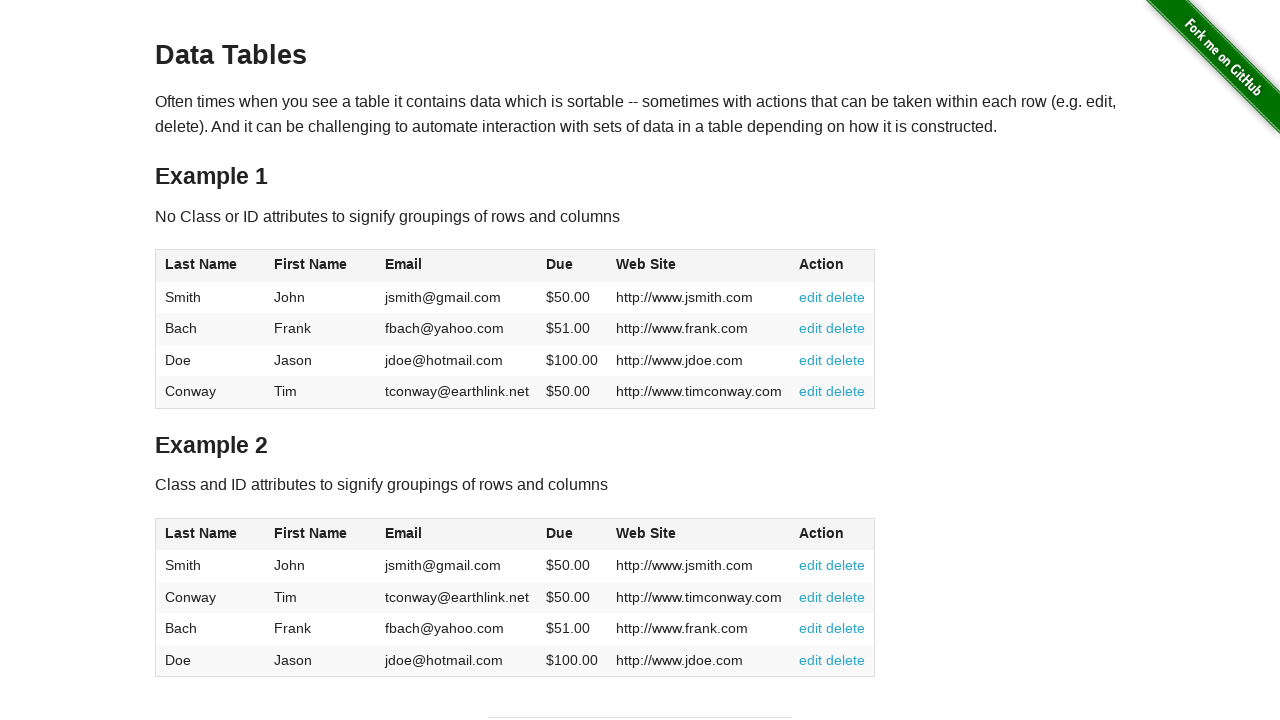